Tests iframe handling by navigating to W3Schools JavaScript tryit page, switching to the result iframe, clicking a button inside it, and then switching back to the default content.

Starting URL: https://www.w3schools.com/js/tryit.asp?filename=tryjs_myfirst

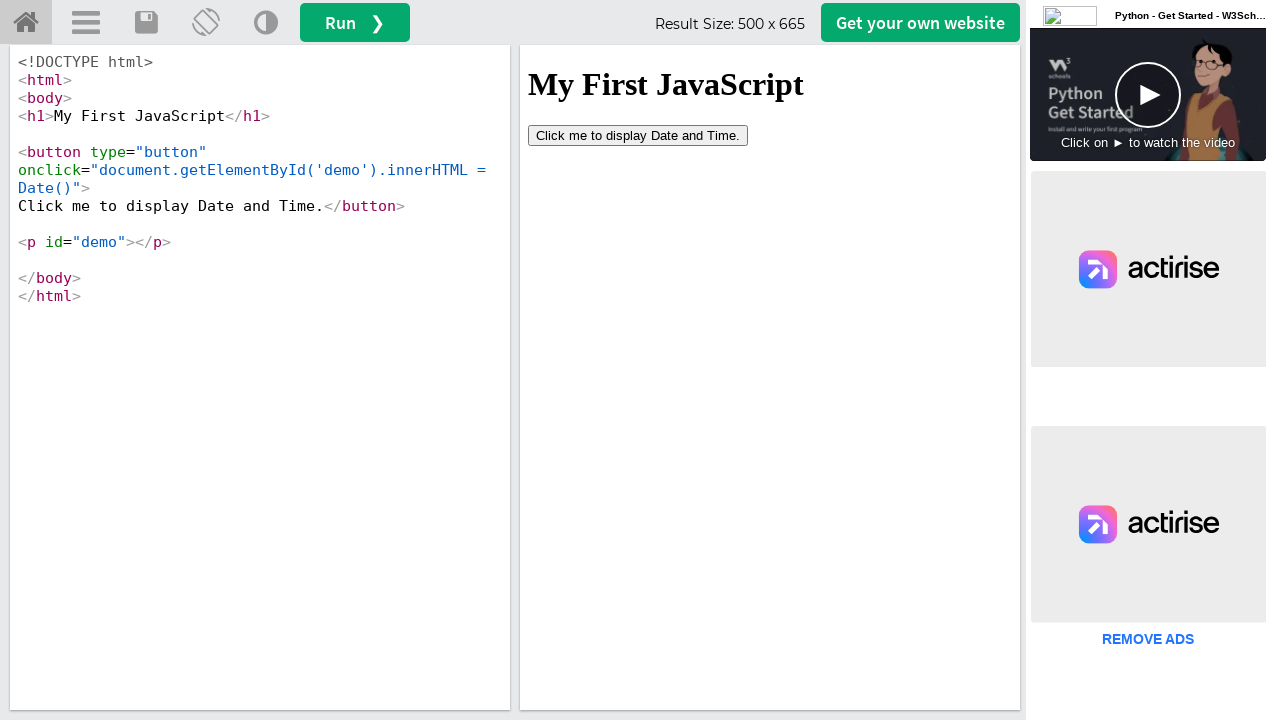

Navigated to W3Schools JavaScript tryit page
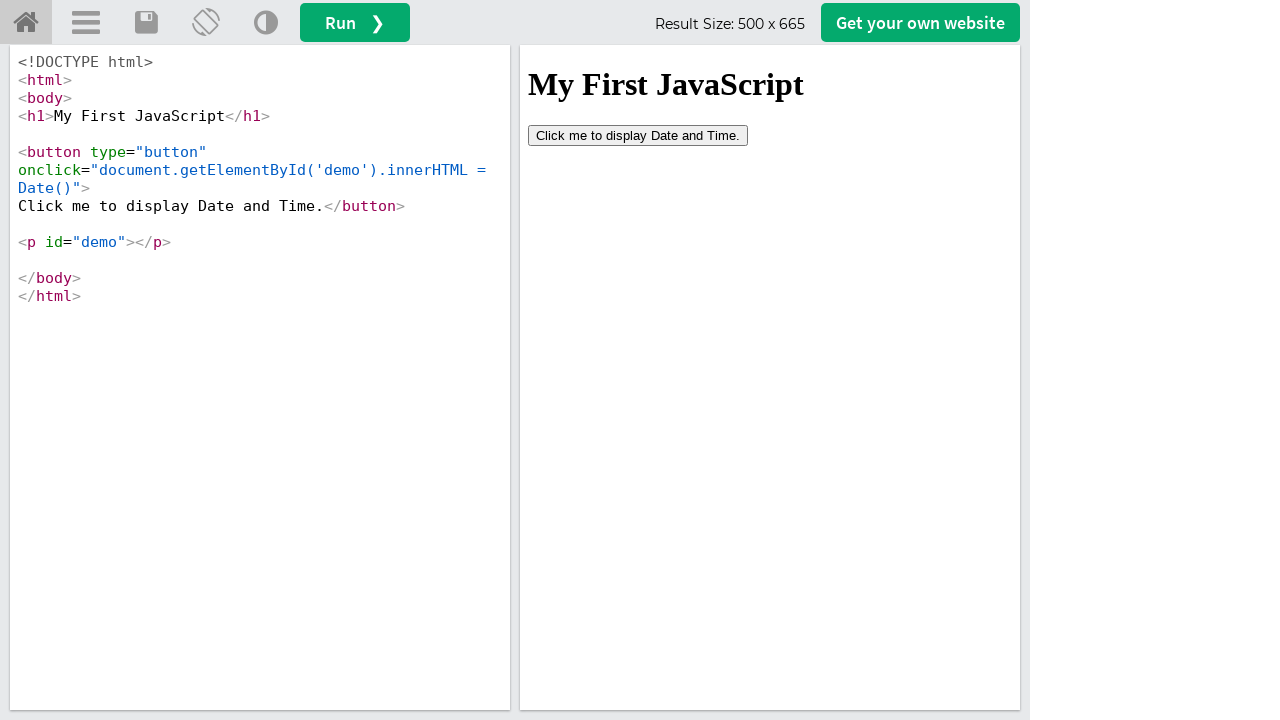

Located the result iframe (#iframeResult)
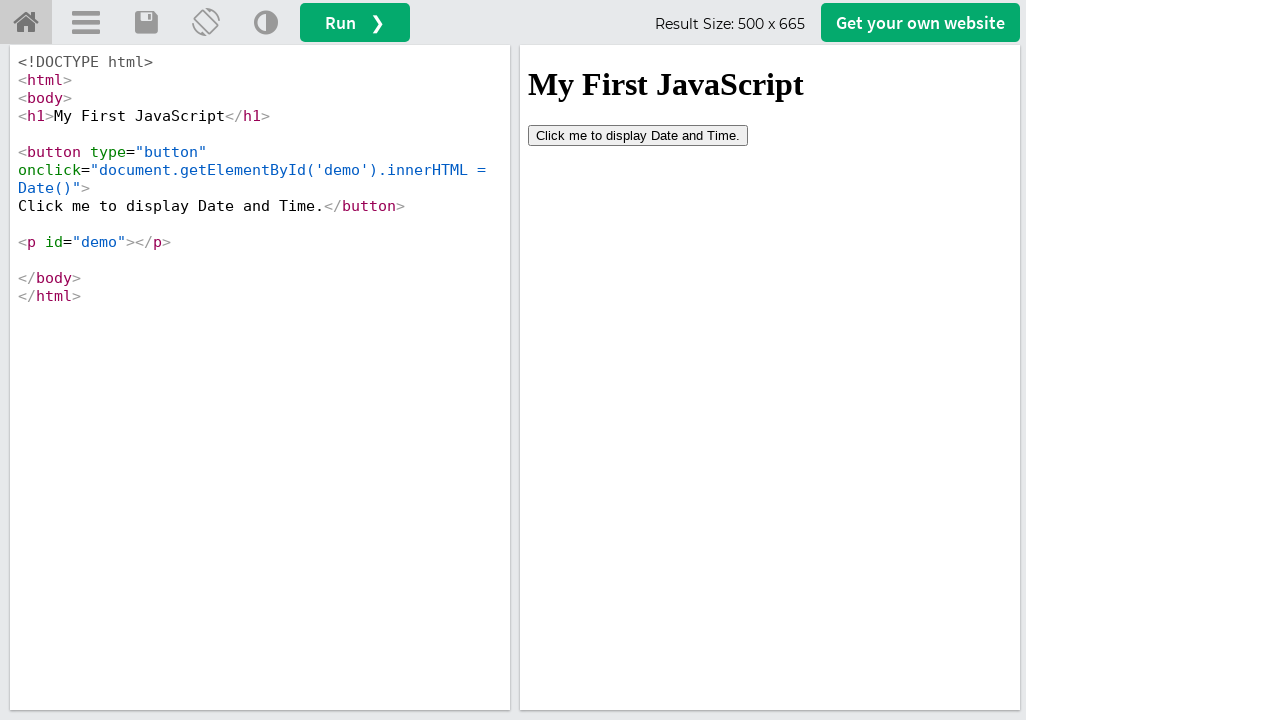

Clicked button inside the iframe at (638, 135) on #iframeResult >> internal:control=enter-frame >> button[type='button']
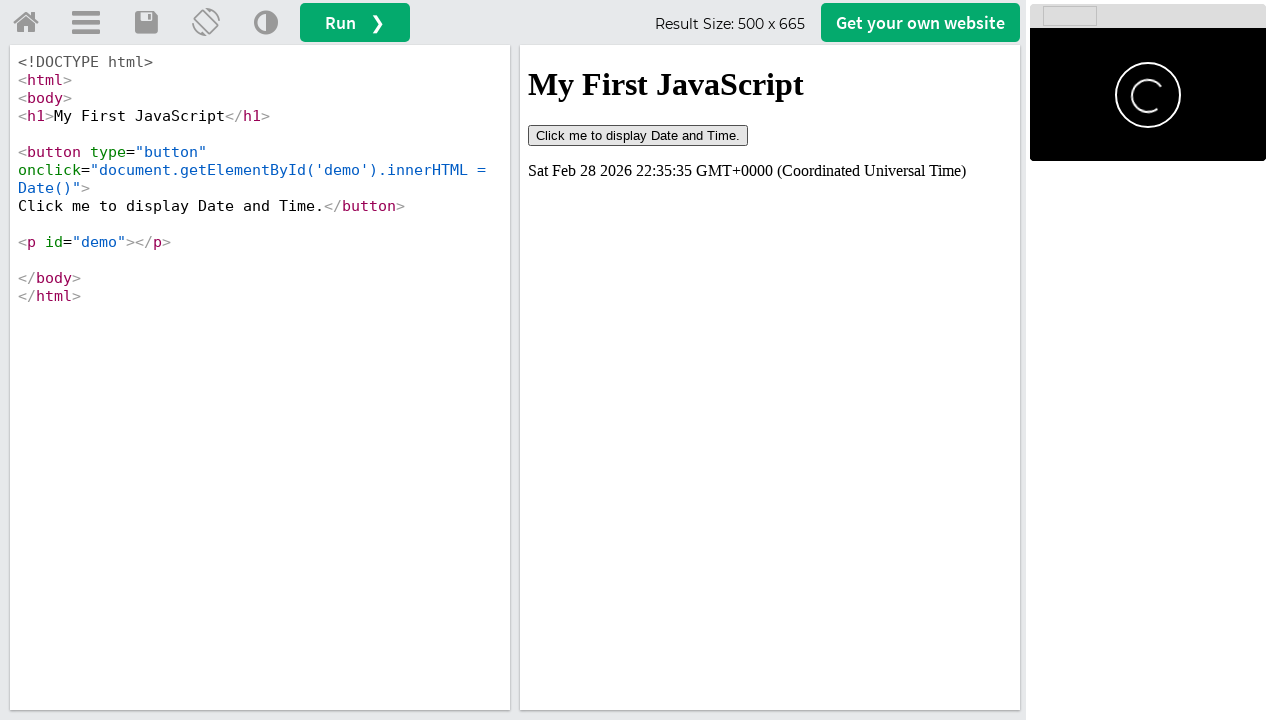

Waited 2 seconds for result to display
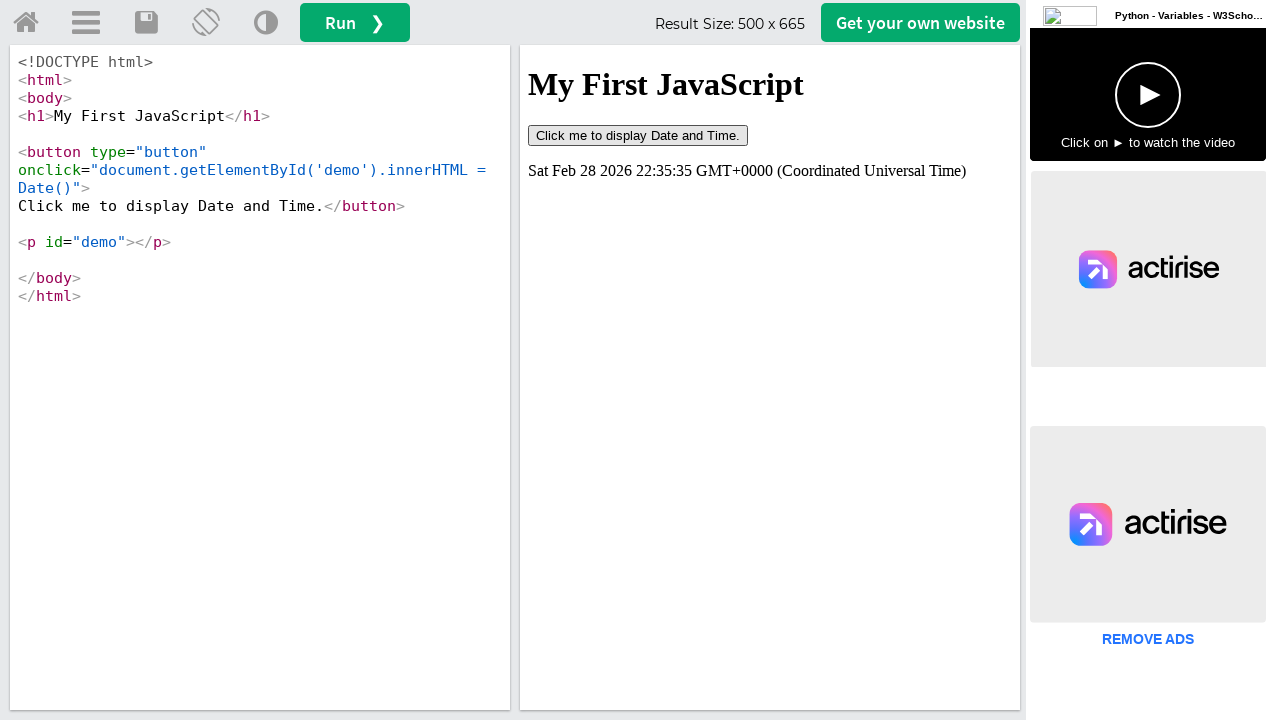

Retrieved page title to verify access to main content
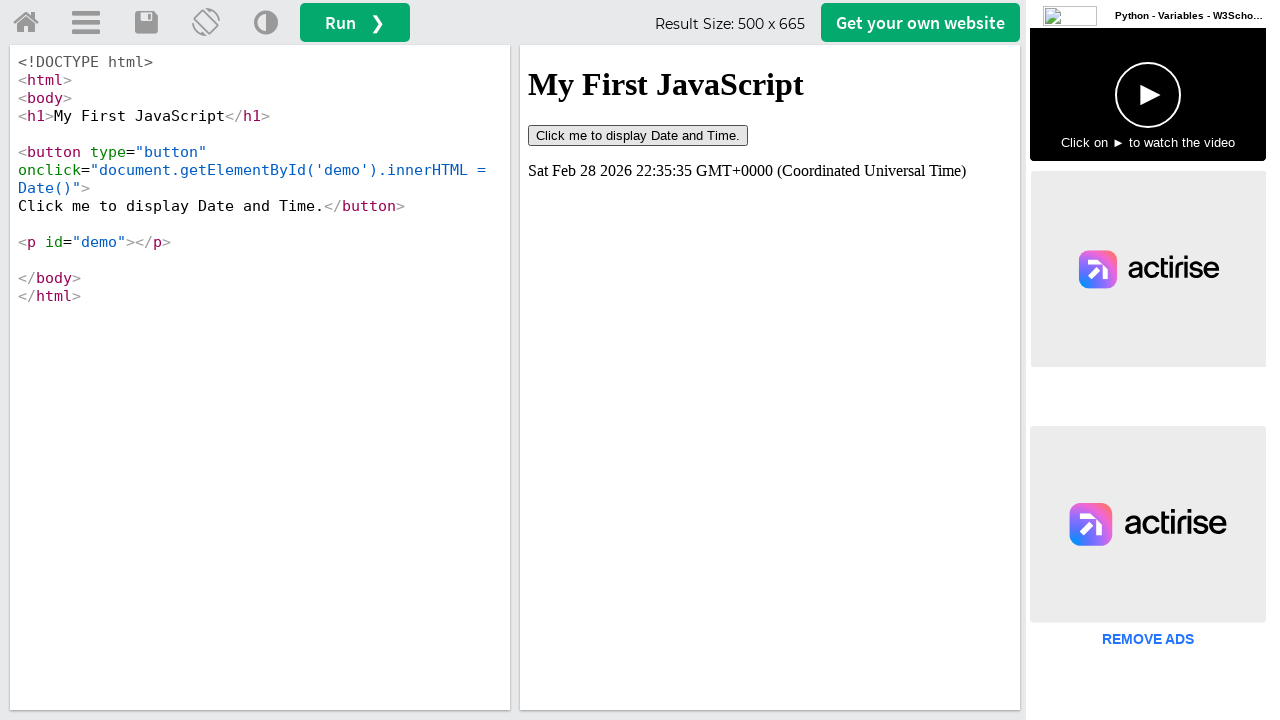

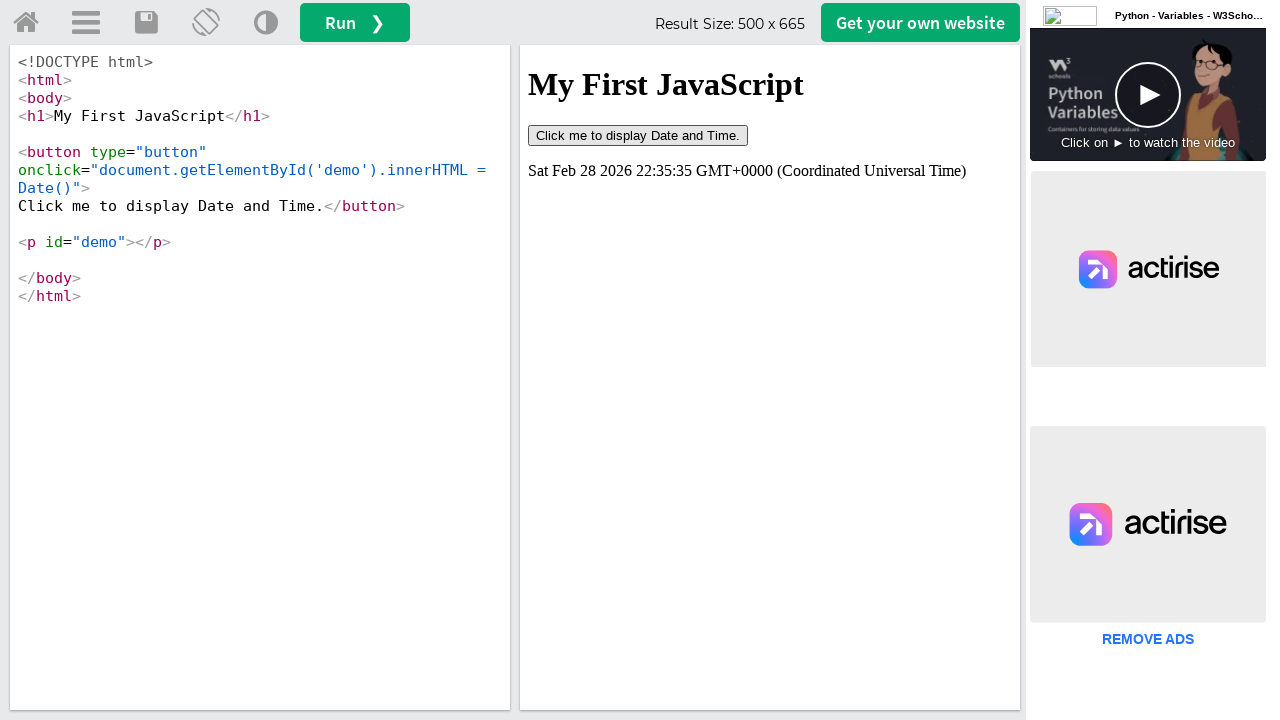